Tests the search/filter functionality on a product offers page by entering "Rice" in the search field and verifying that all displayed results contain "Rice" in their name.

Starting URL: https://rahulshettyacademy.com/greenkart/#/offers

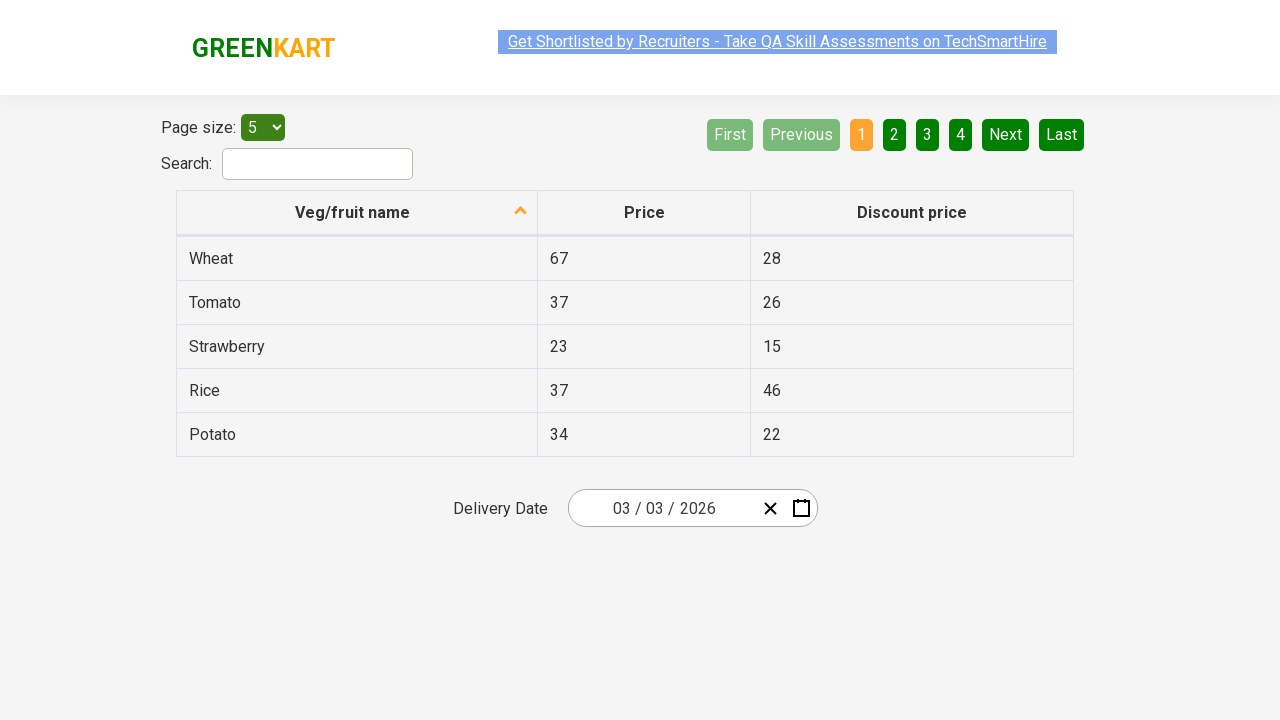

Filled search field with 'Rice' to filter products on #search-field
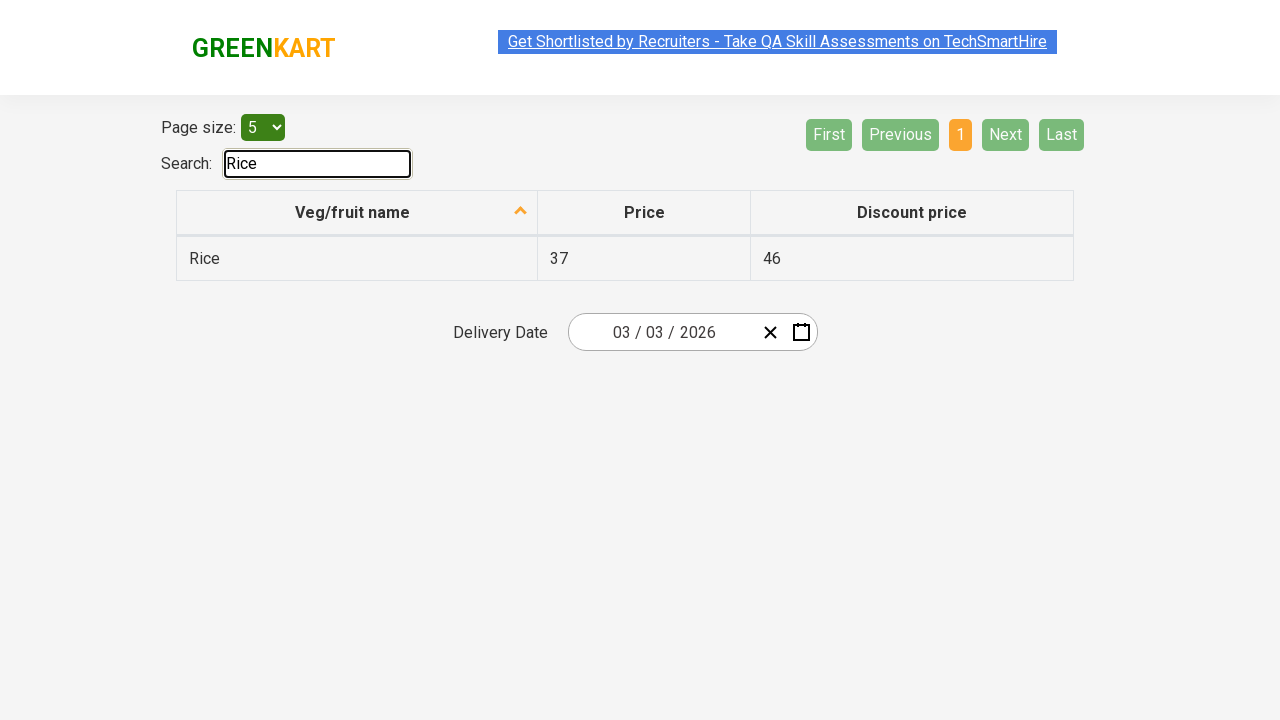

Waited 500ms for filter to take effect
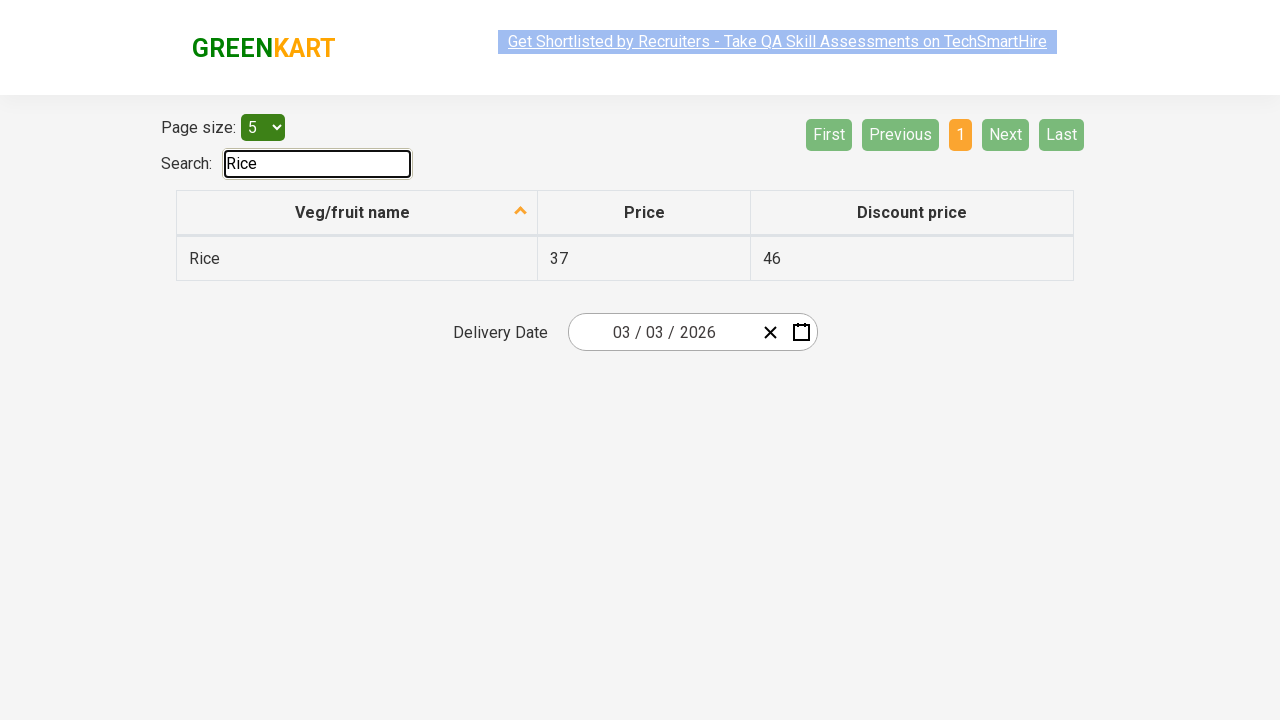

Waited for filtered results to load
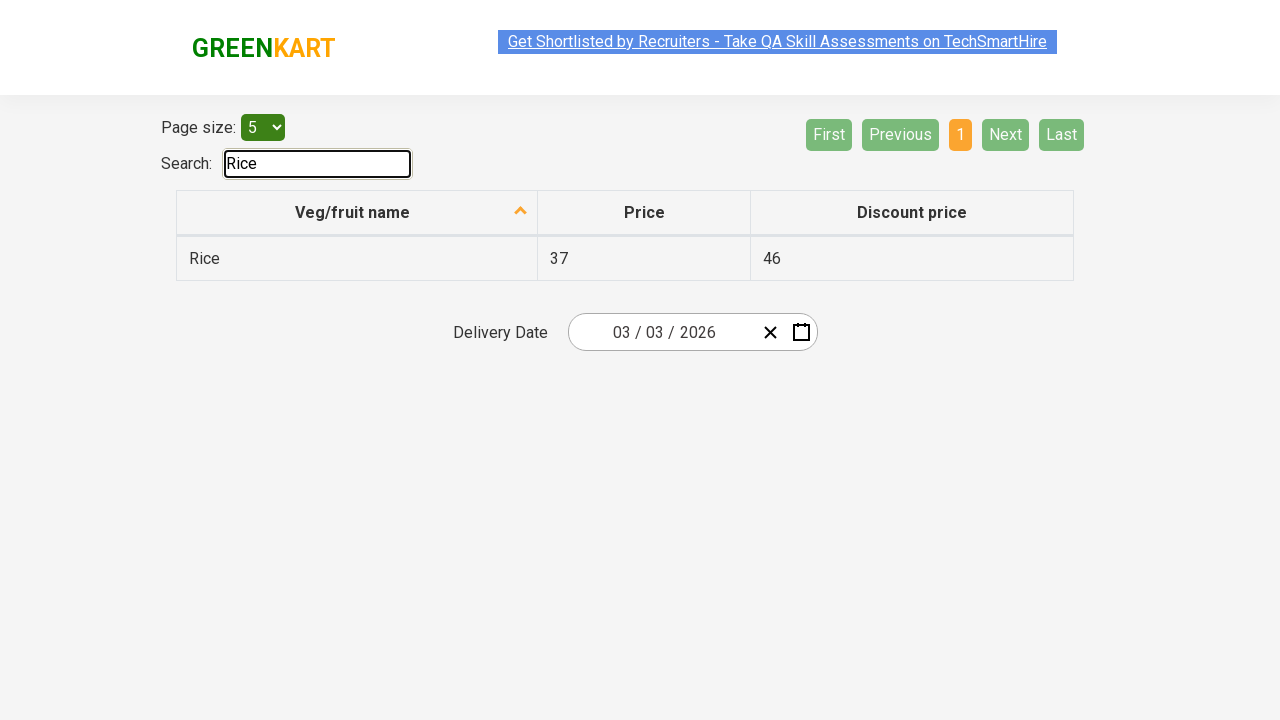

Retrieved 1 filtered product results
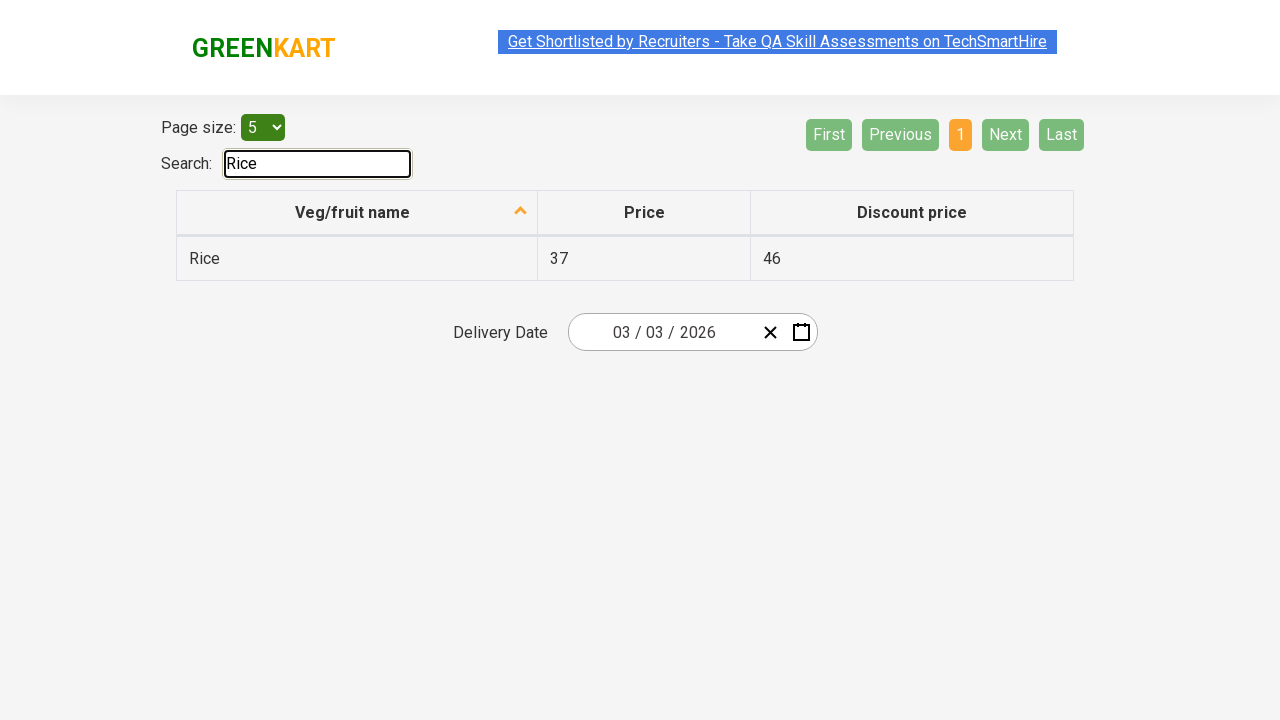

Verified product 'Rice' contains 'Rice'
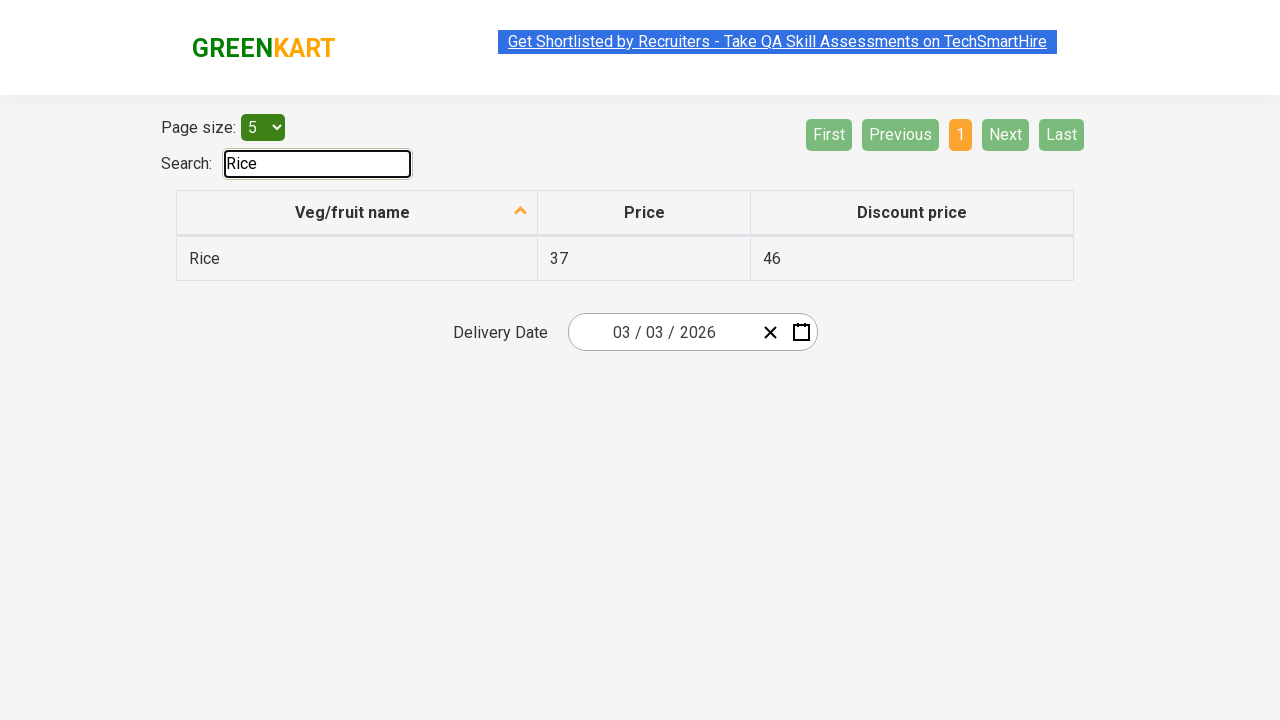

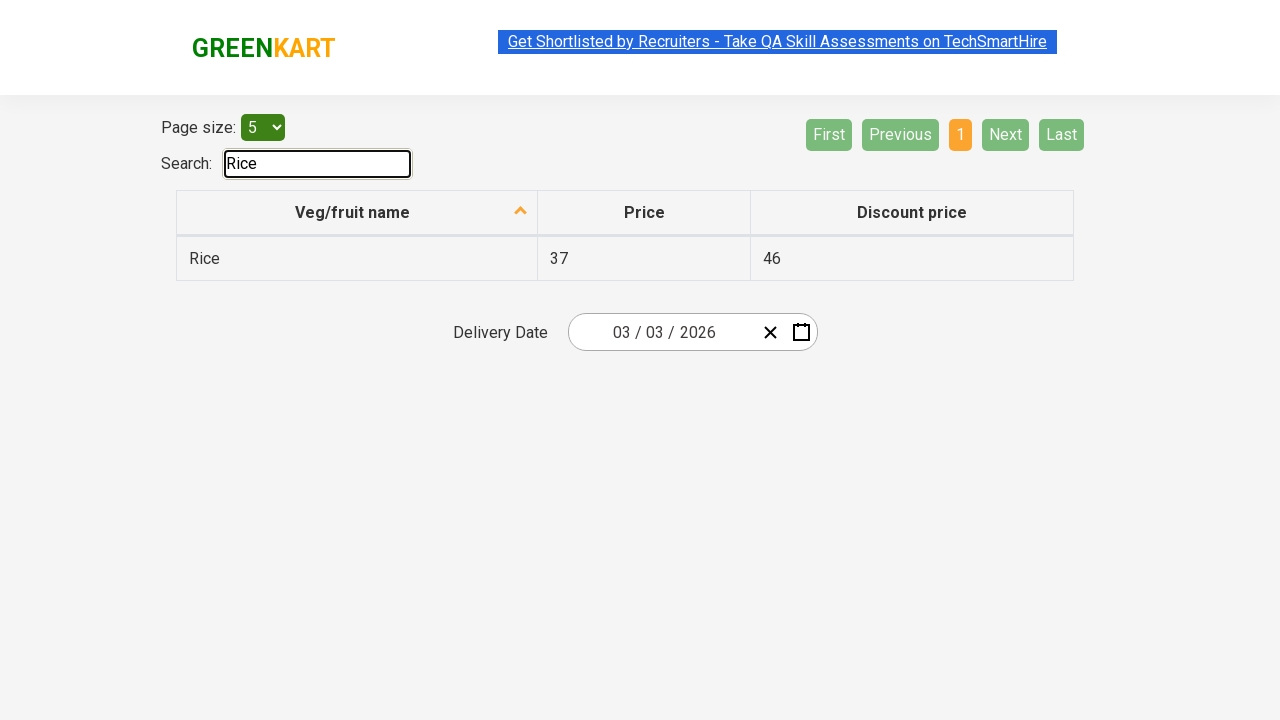